Tests checkbox functionality by verifying initial checked state and toggling it

Starting URL: https://vuejs.org/examples/#form-bindings

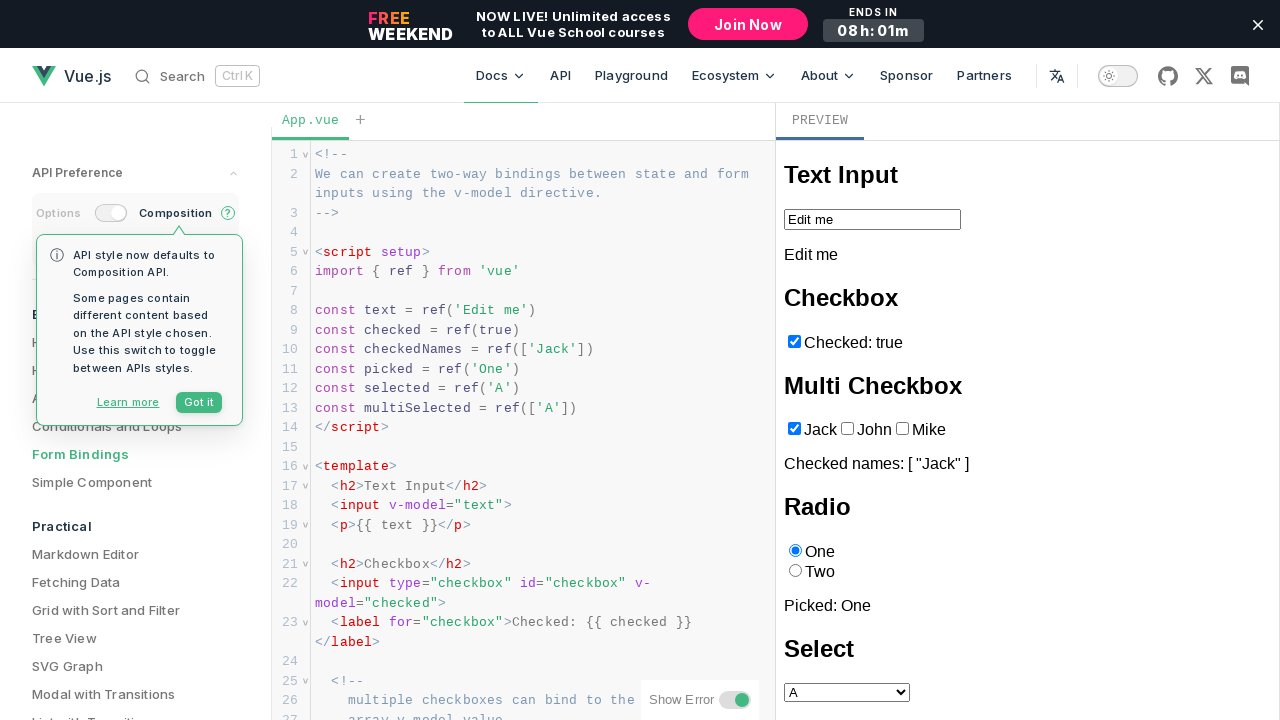

Located checkbox with name 'Checked:' within iframe
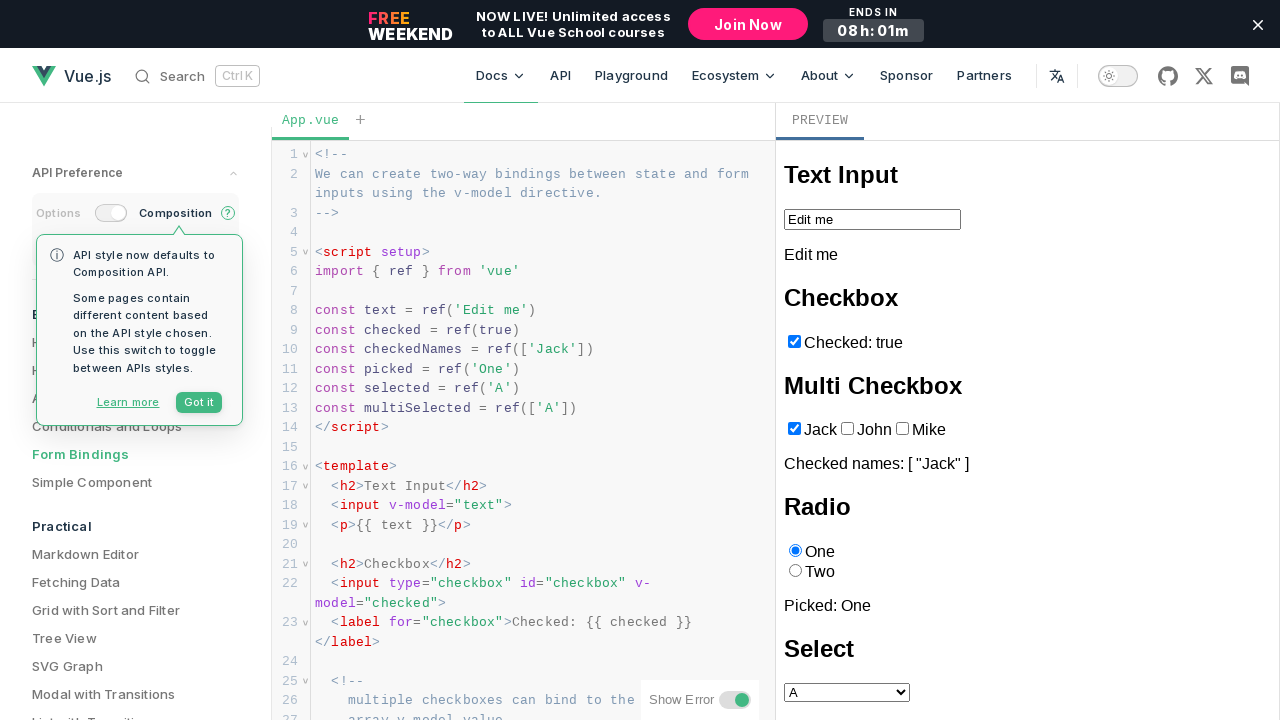

Verified checkbox is initially checked
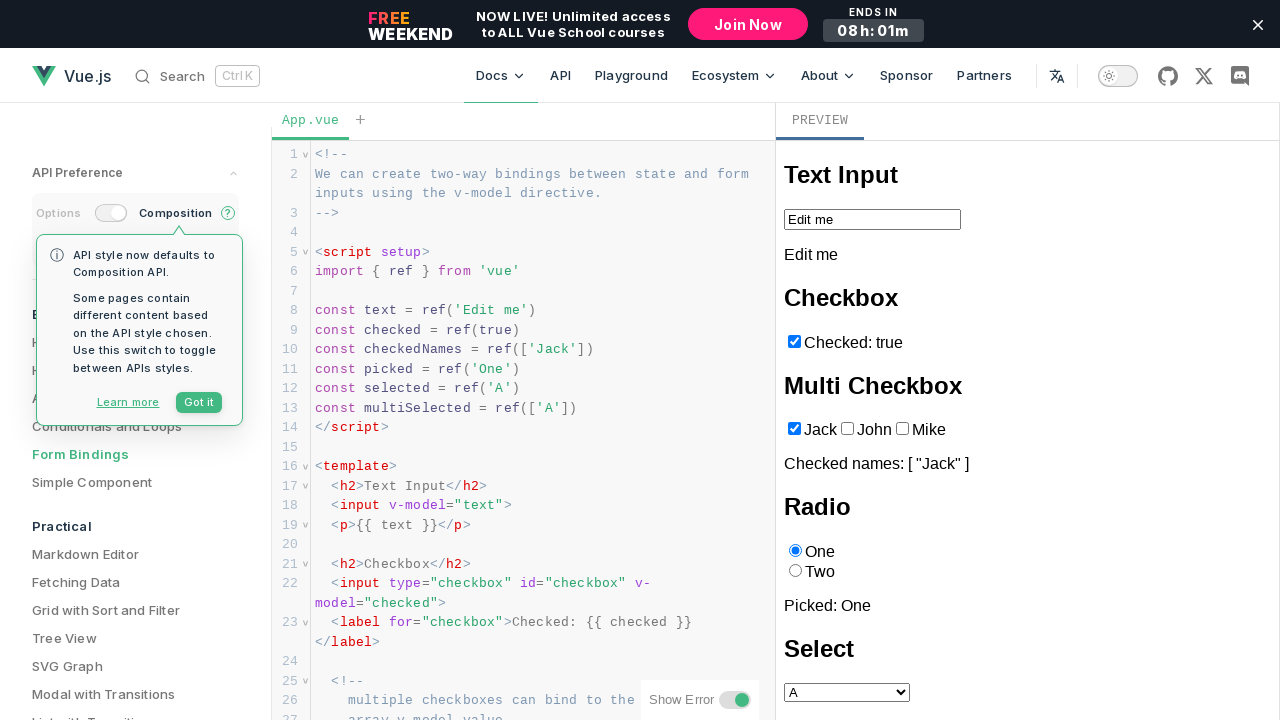

Unchecked the checkbox at (794, 341) on iframe >> internal:control=enter-frame >> internal:role=checkbox[name="Checked:"
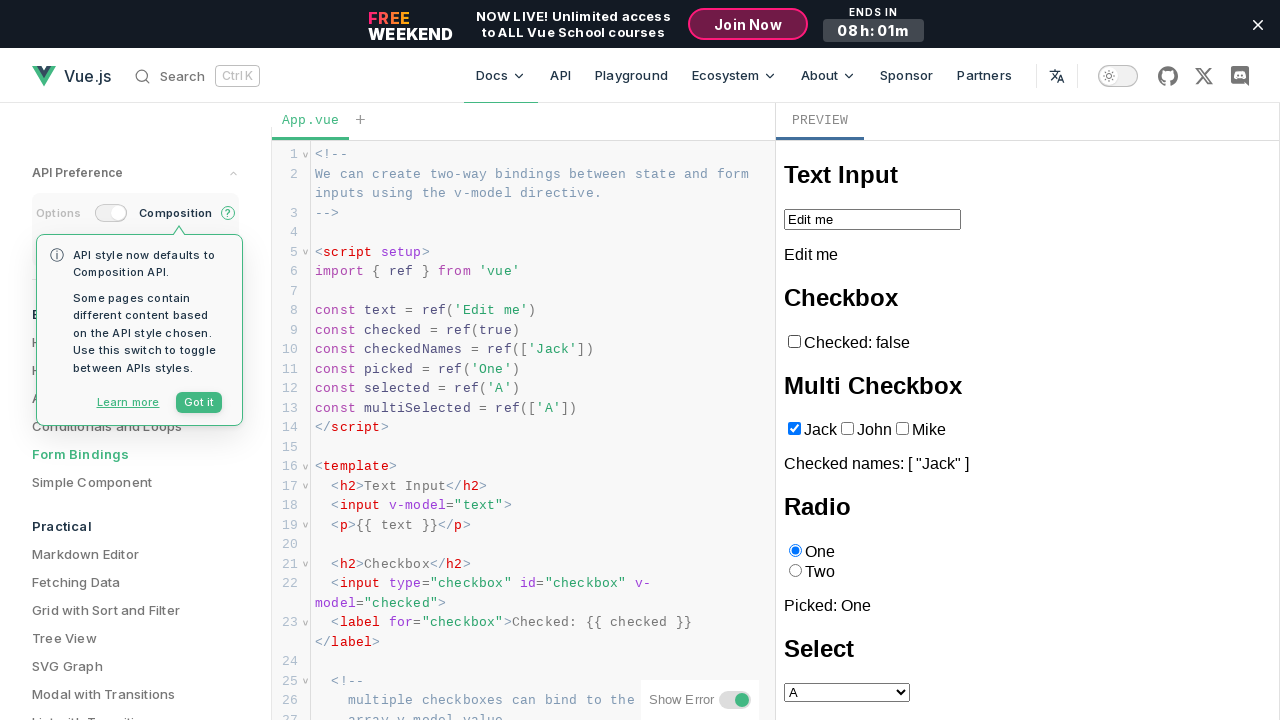

Verified checkbox is now unchecked
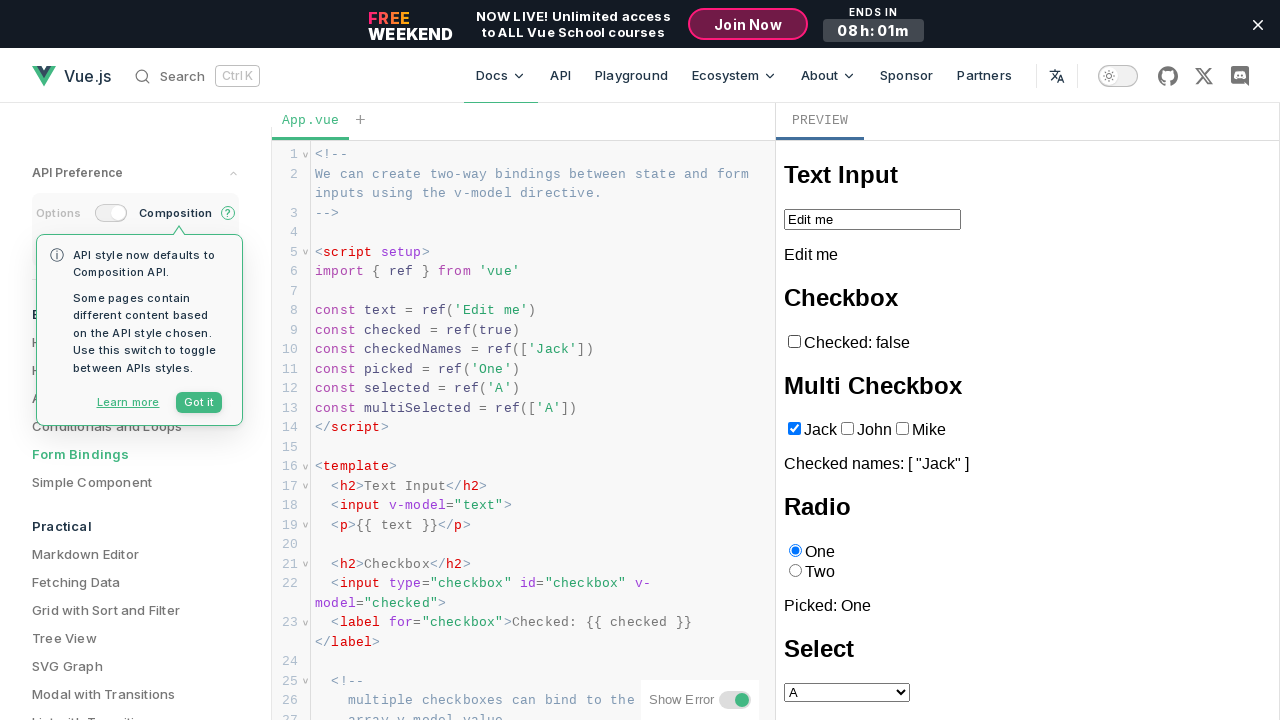

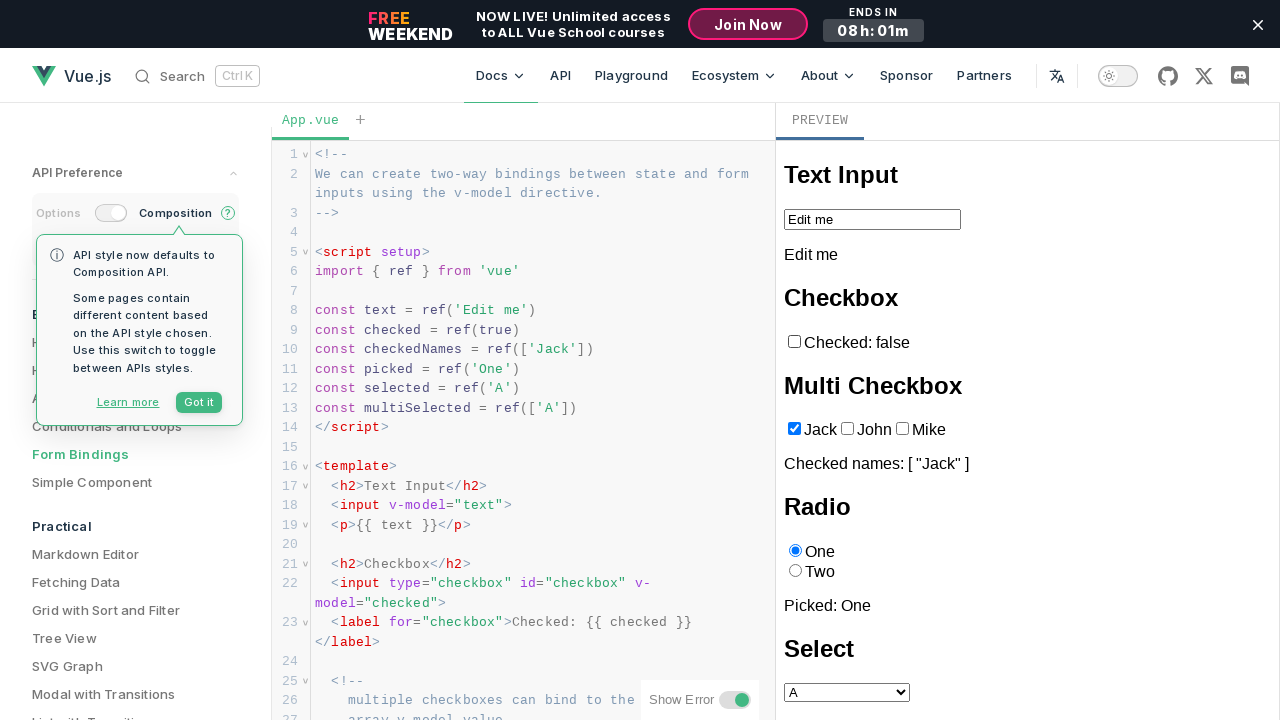